Tests navigation by clicking a link with calculated text, then fills out a form with personal information (first name, last name, city, country) and submits it

Starting URL: http://suninjuly.github.io/find_link_text

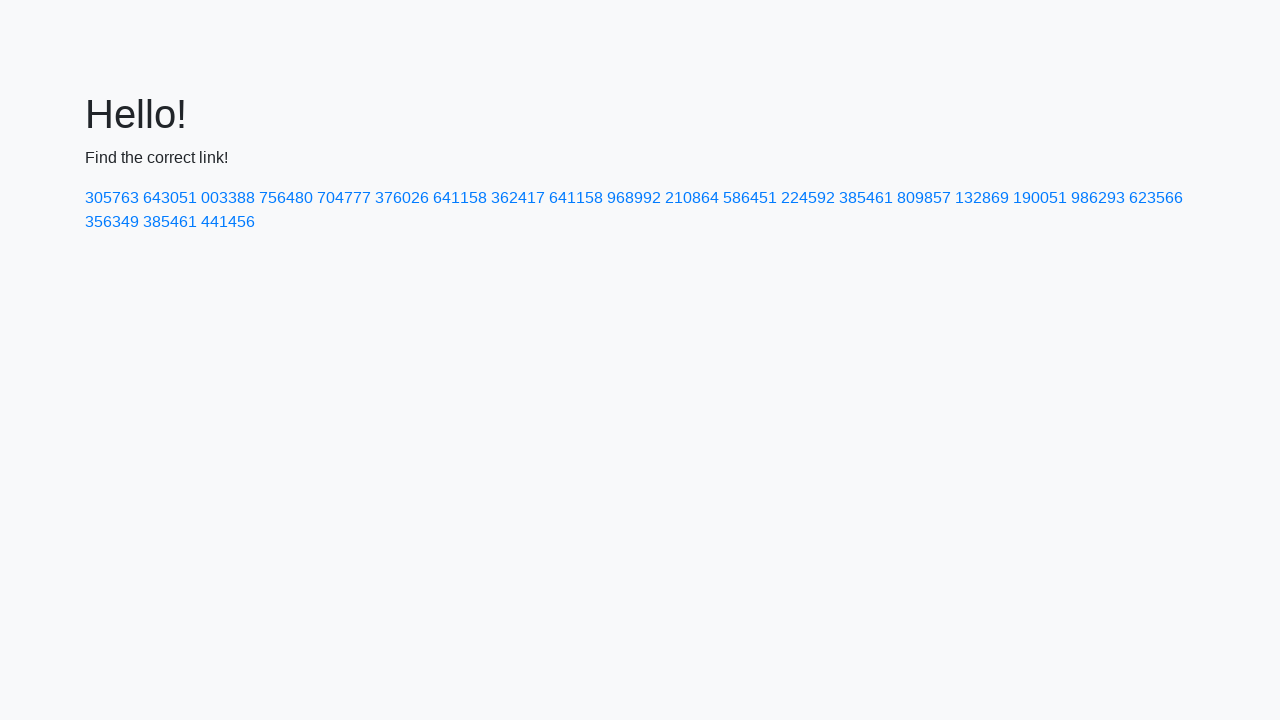

Clicked link with calculated text '224592' at (808, 198) on a:text-is('224592')
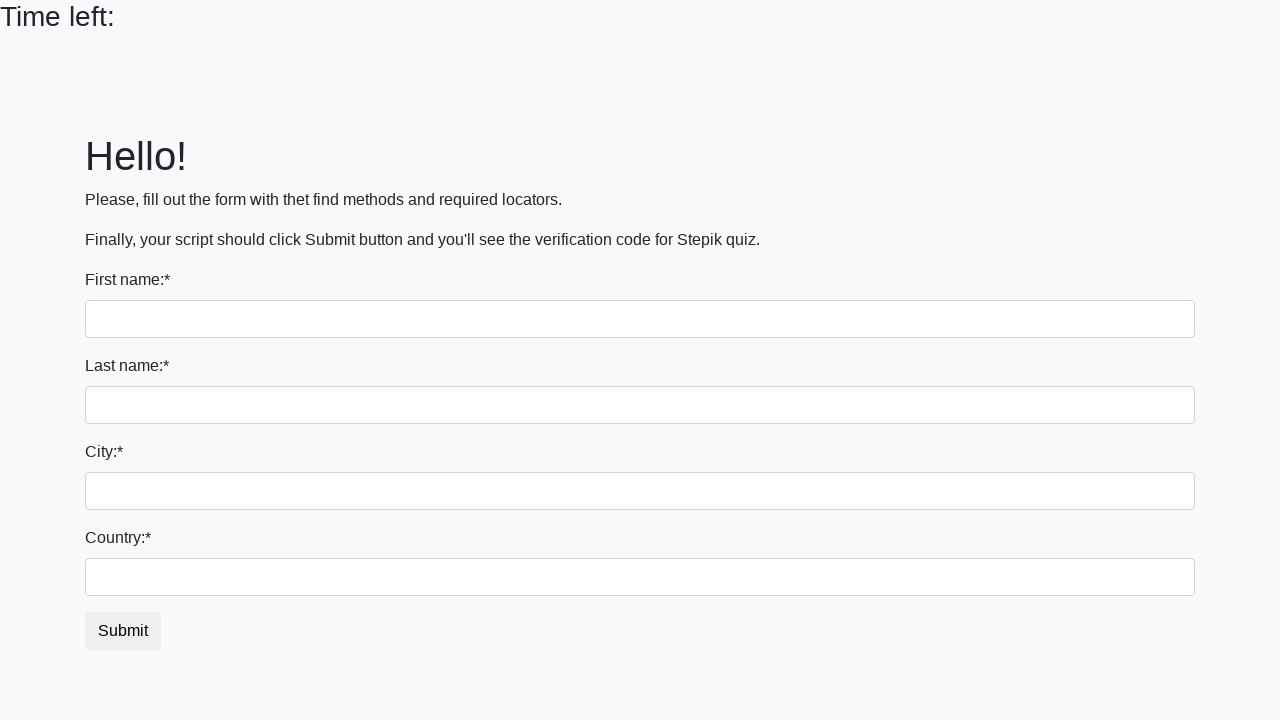

Filled first name field with 'Ivan' on input
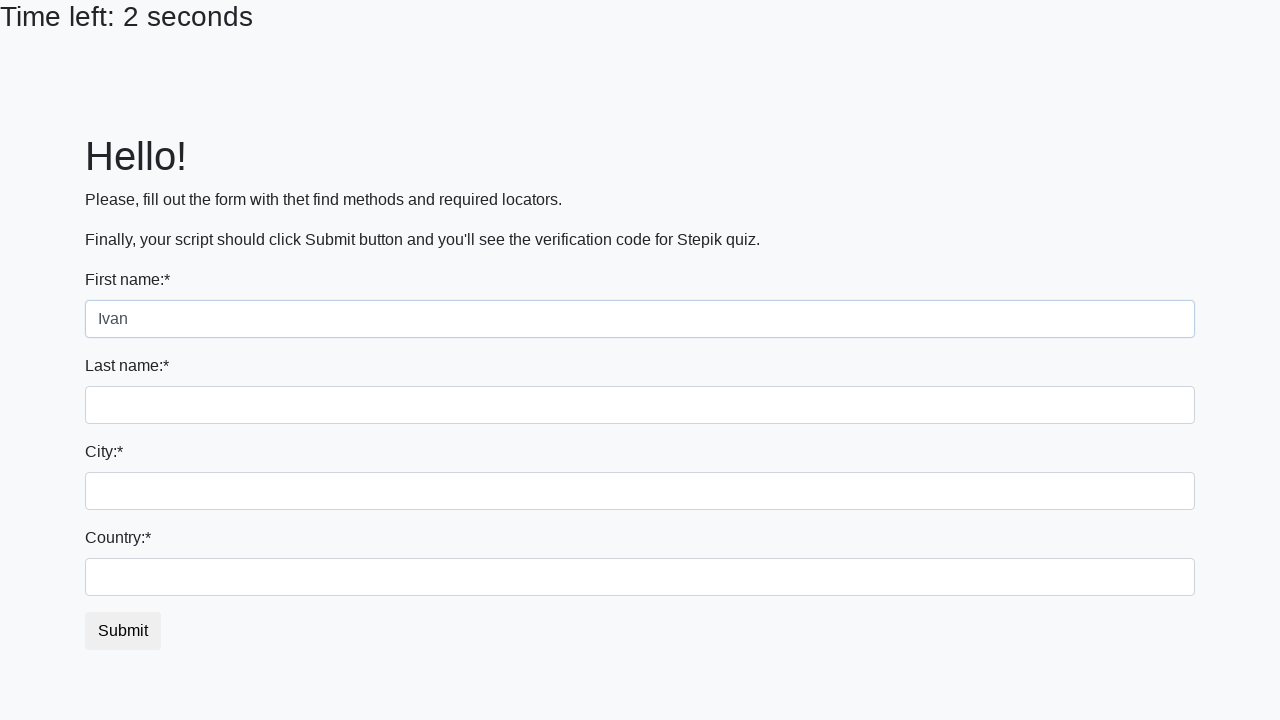

Filled last name field with 'Petrov' on input[name='last_name']
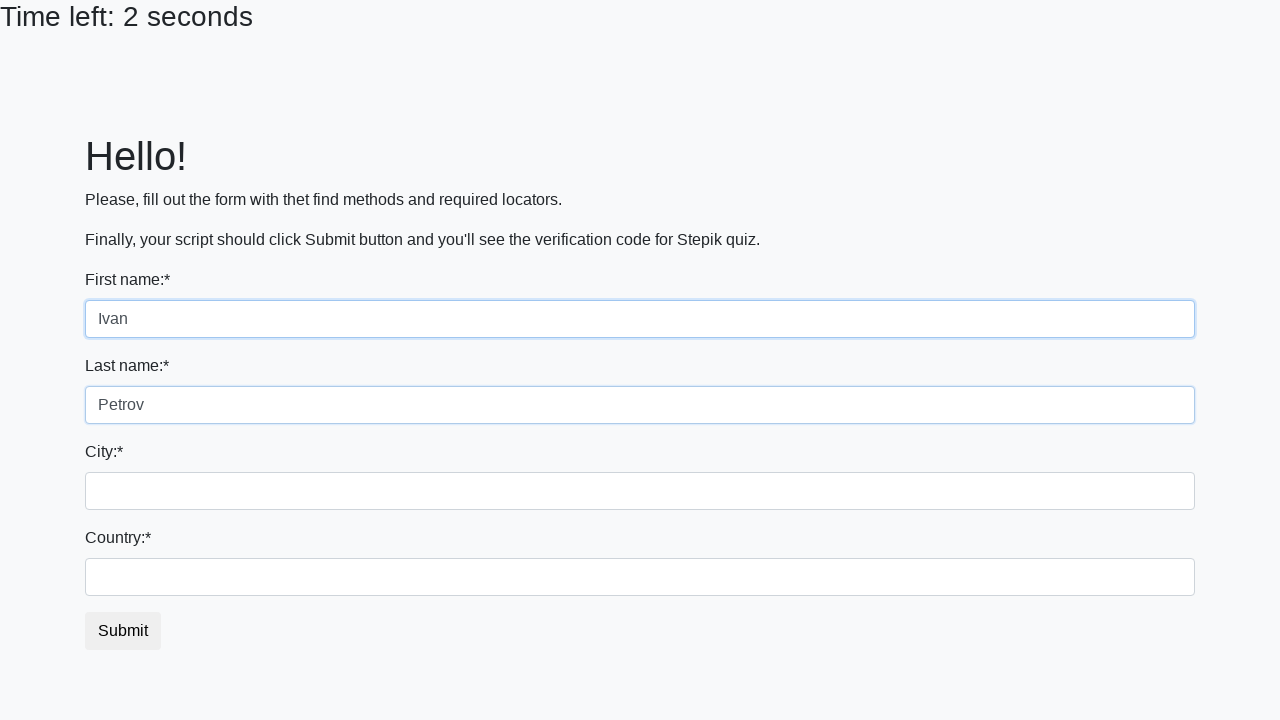

Filled city field with 'Smolensk' on .city
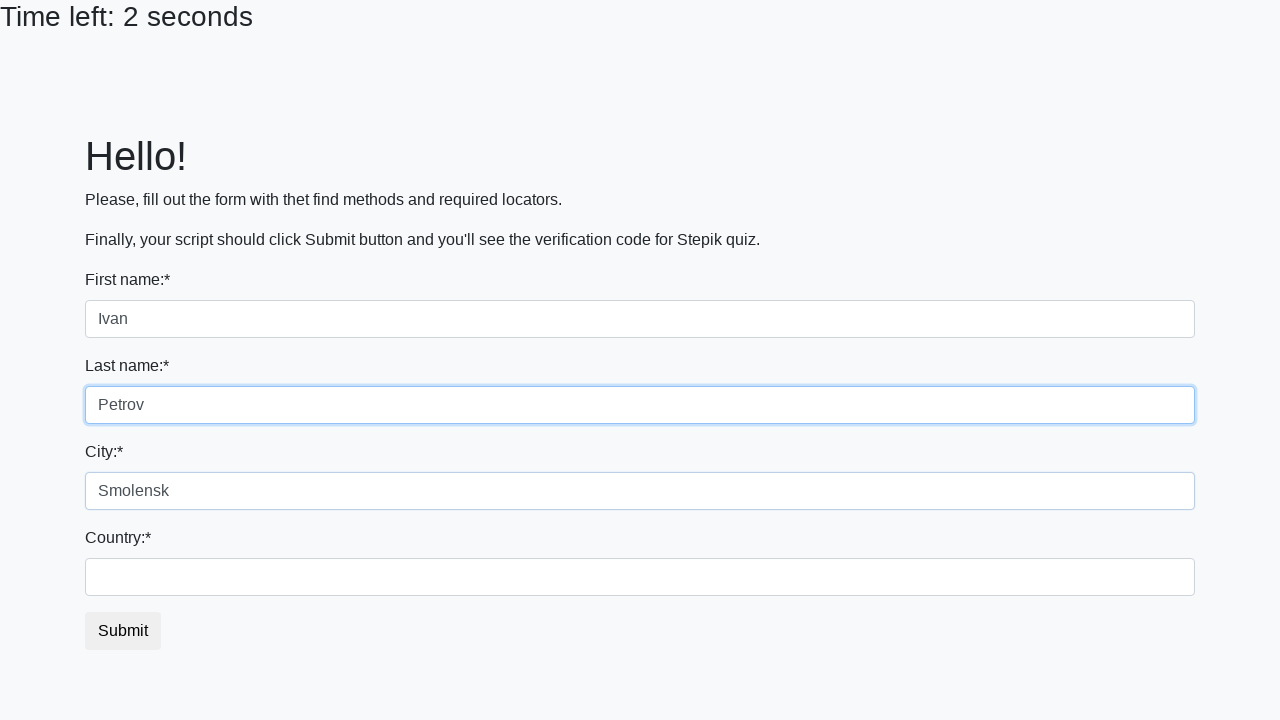

Filled country field with 'Russia' on #country
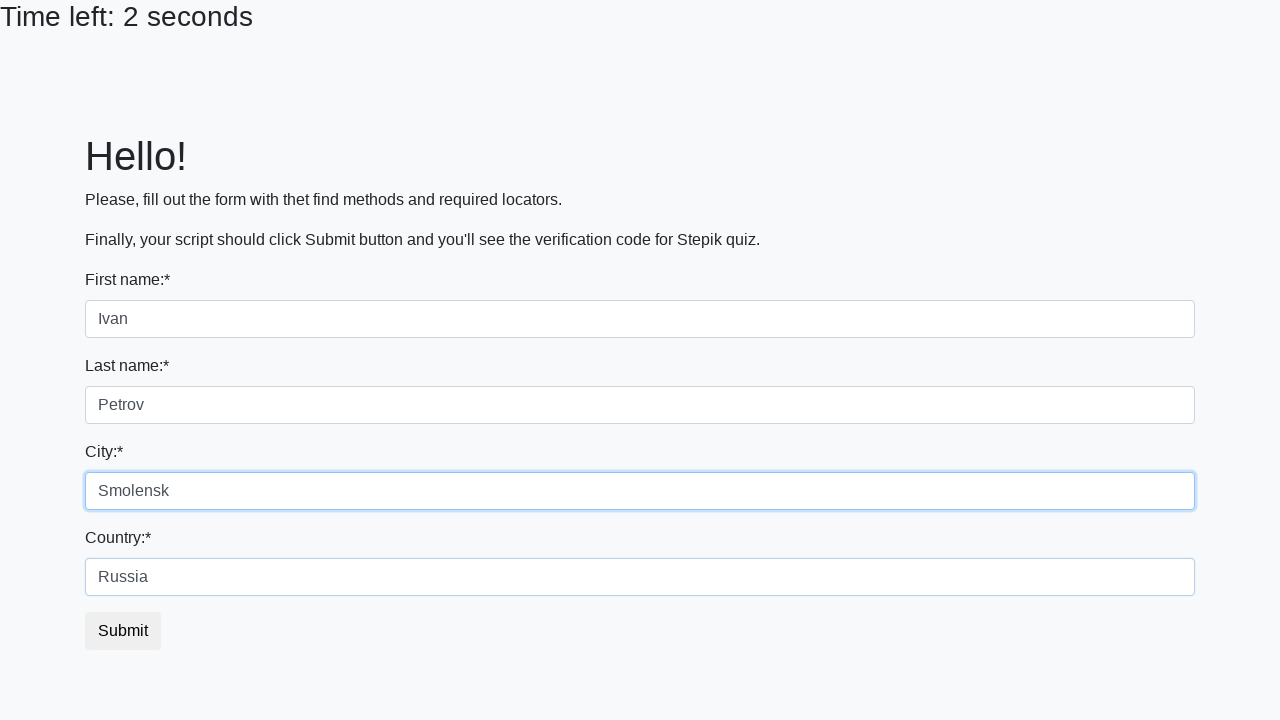

Clicked submit button to submit form at (123, 631) on button.btn
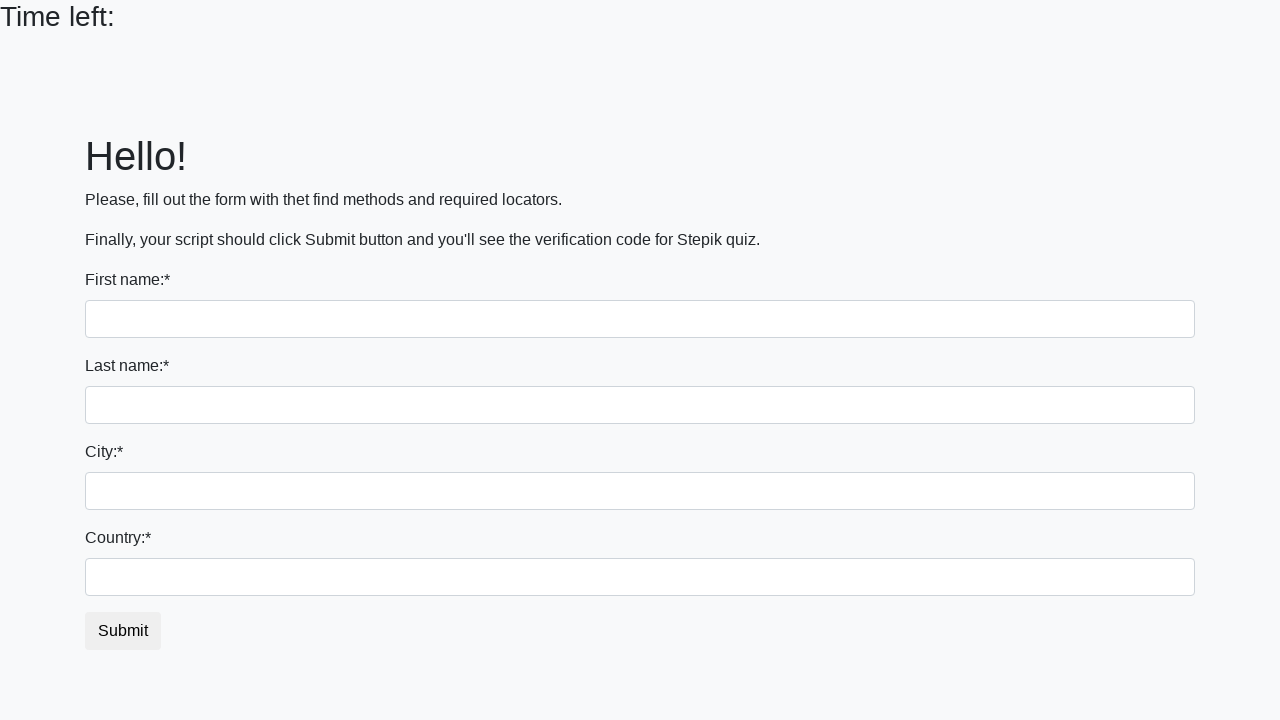

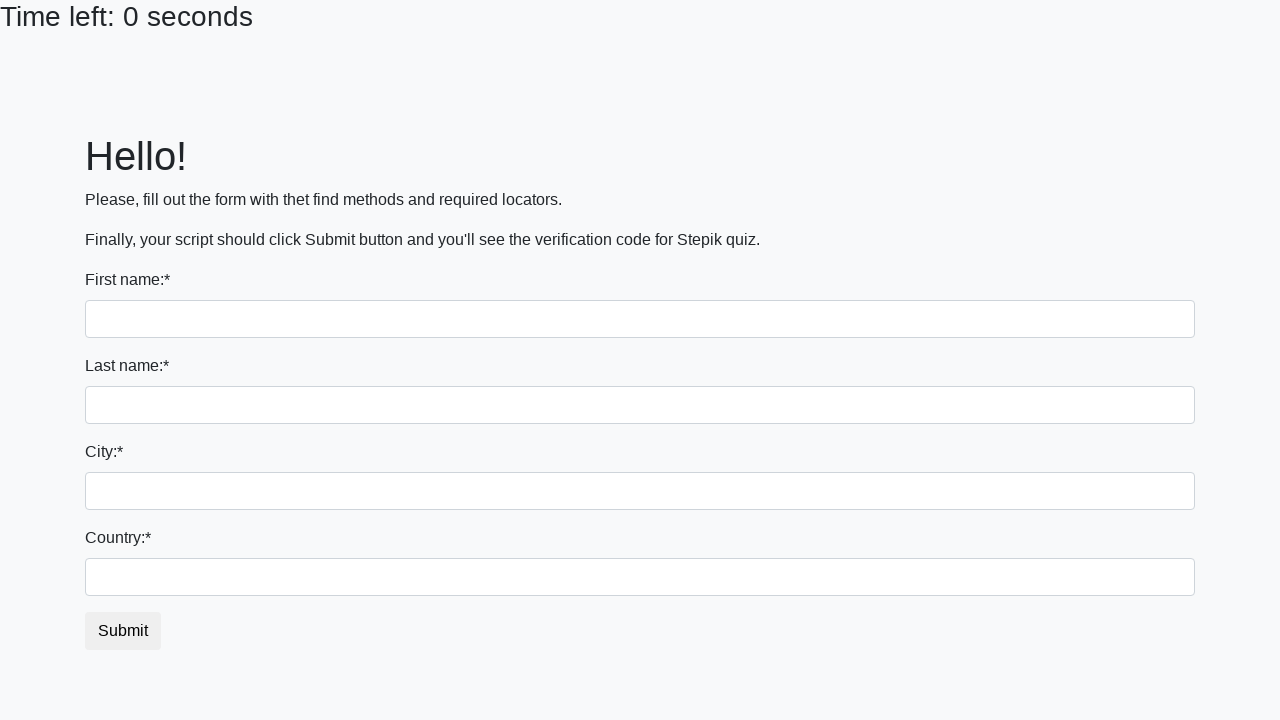